Tests checkbox selection, dropdown selection based on checkbox label, input field entry, and alert handling on a practice automation page

Starting URL: https://rahulshettyacademy.com/AutomationPractice/

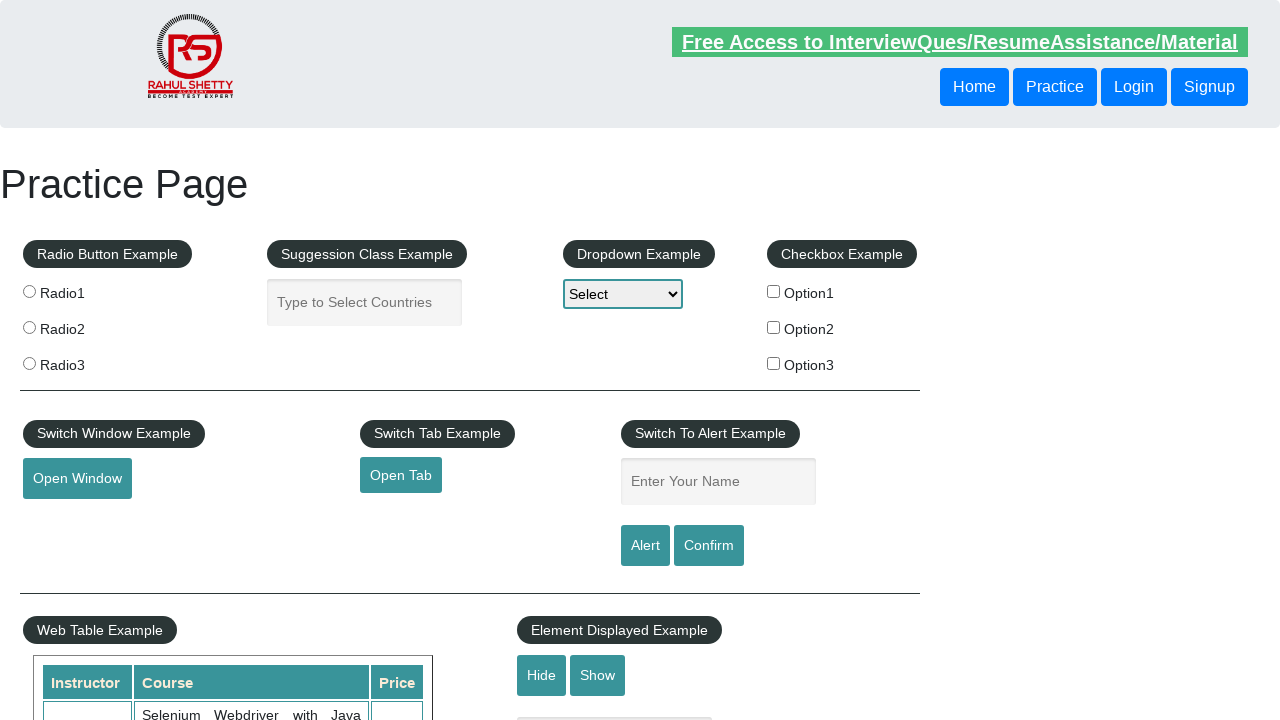

Clicked checkbox option 1 at (774, 291) on input[id='checkBoxOption1']
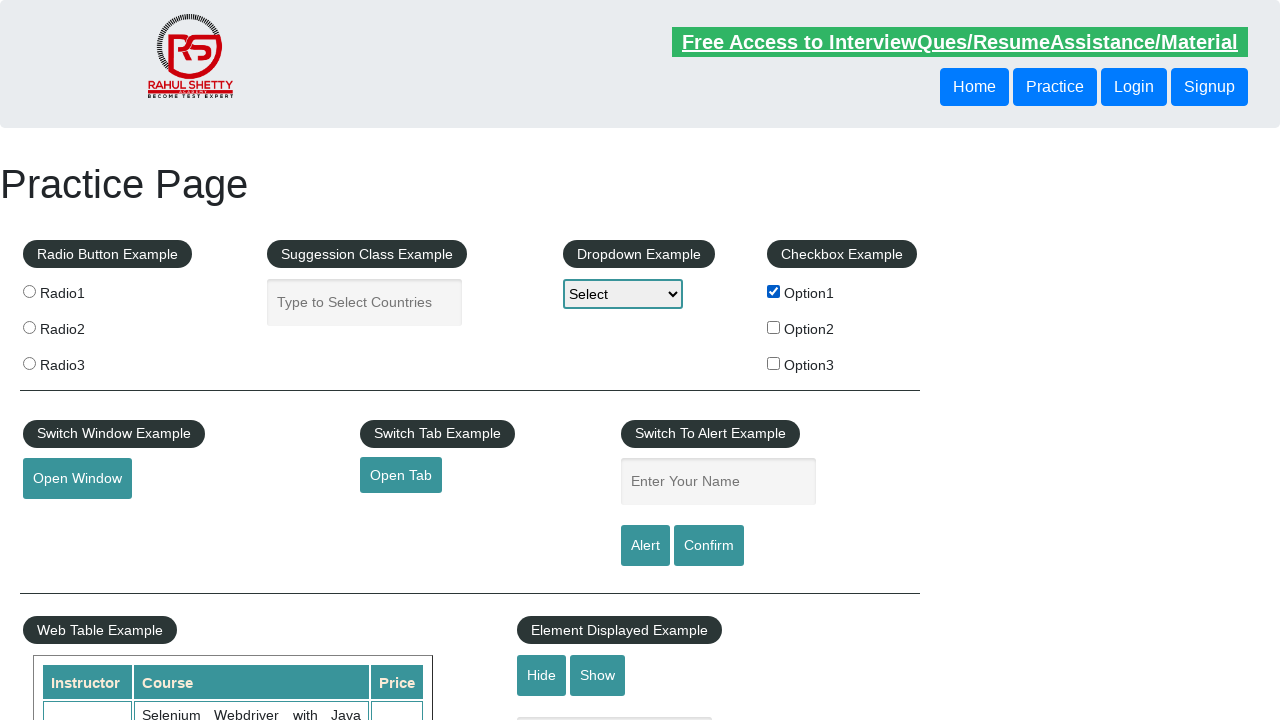

Retrieved name attribute from checkbox option 1
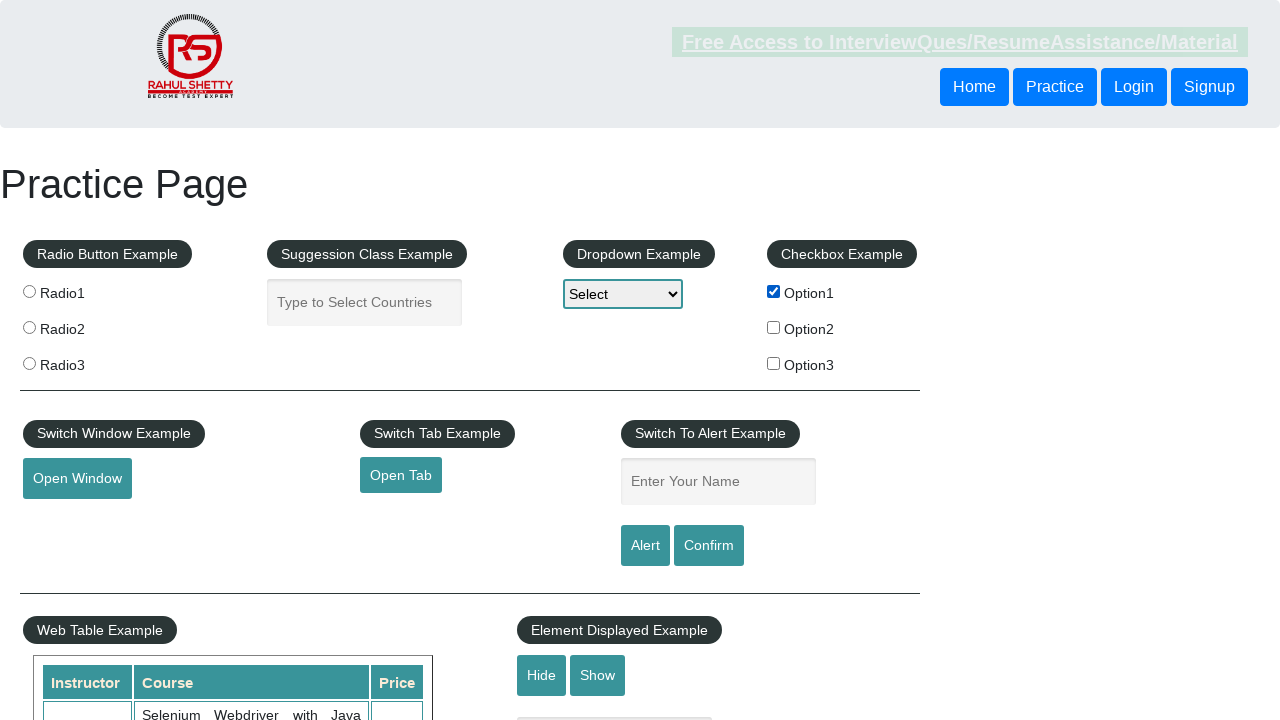

Extracted option text from checkbox name: 'Option1'
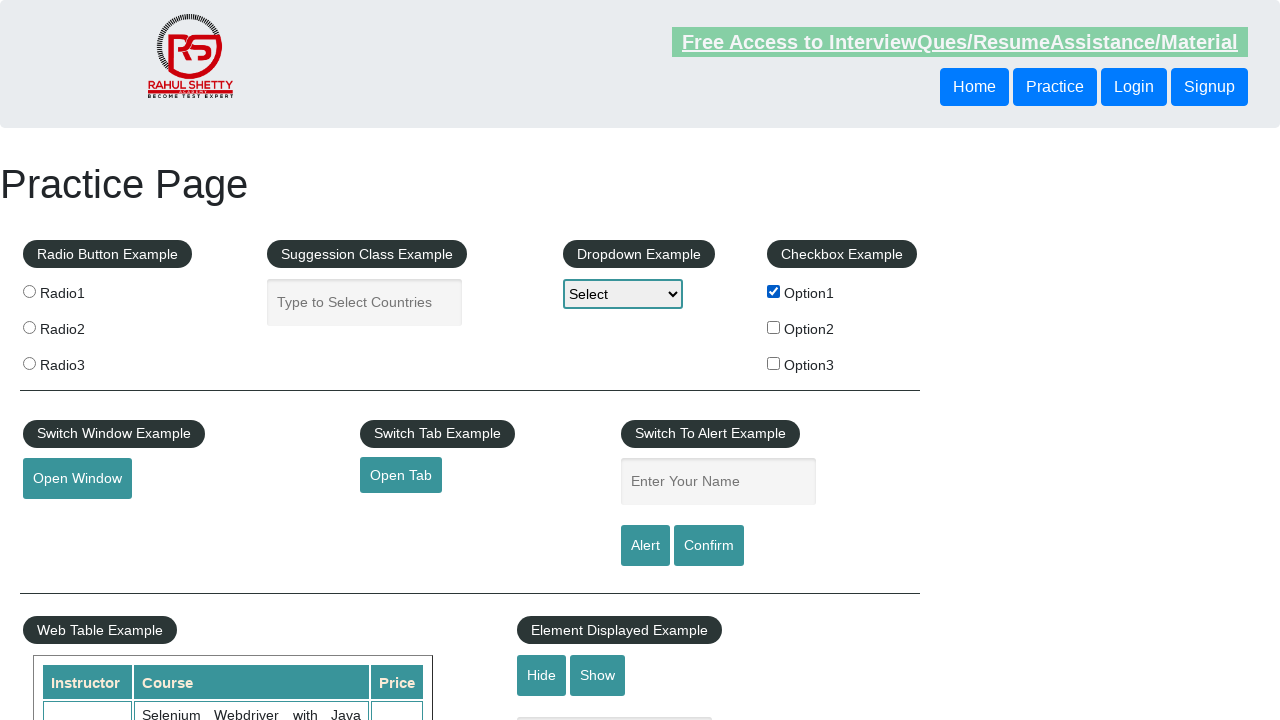

Selected 'Option1' in dropdown based on checkbox label on select[id='dropdown-class-example']
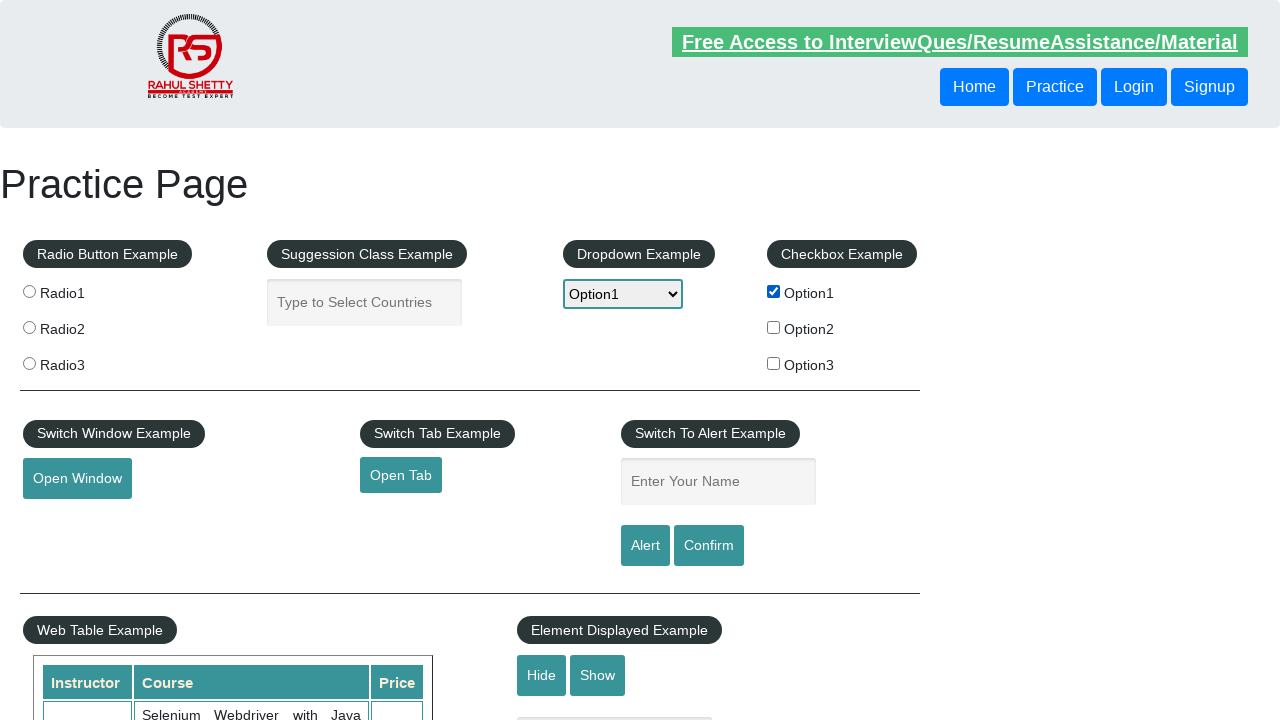

Entered 'Option1' into name input field on [id='name']
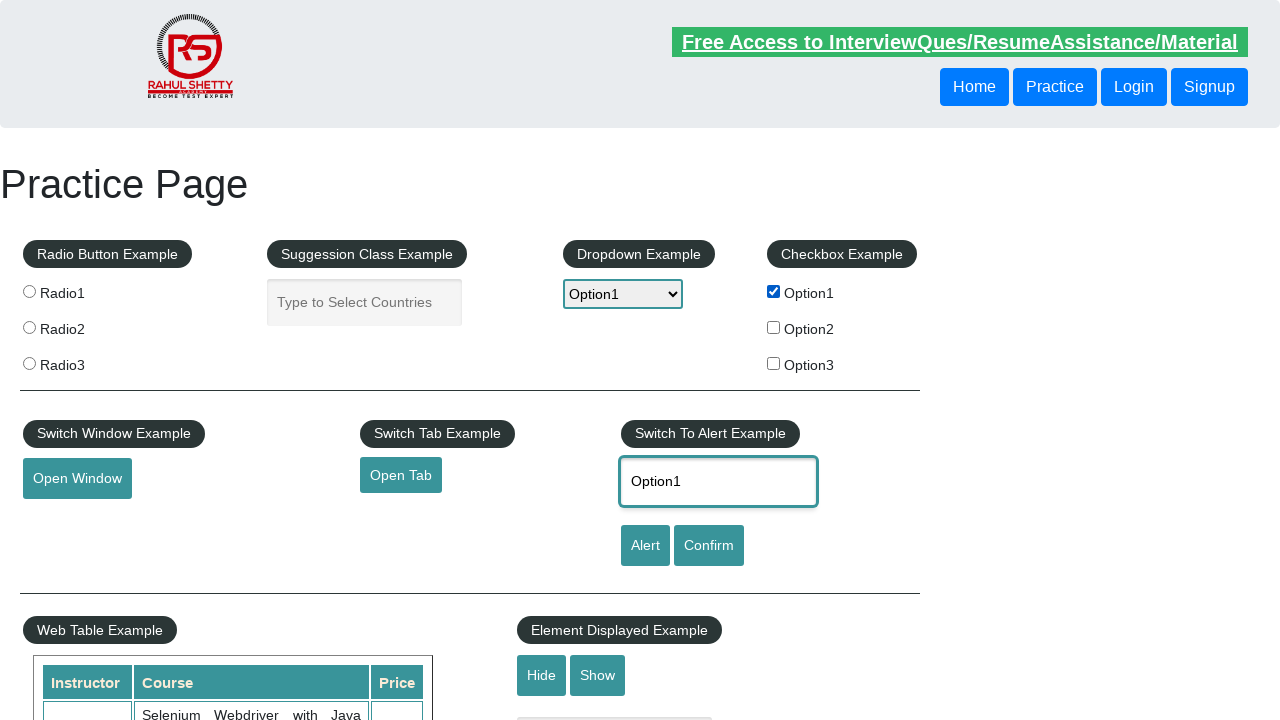

Clicked alert button to trigger alert dialog at (645, 546) on input[id='alertbtn']
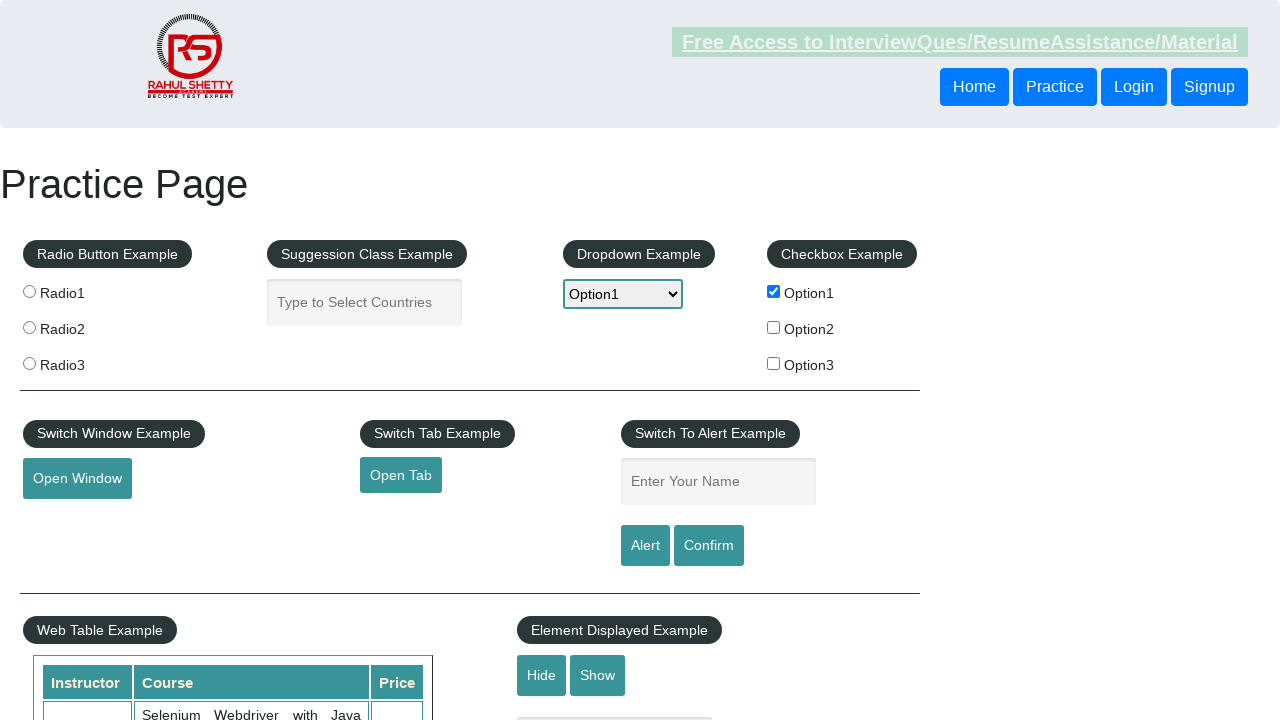

Alert dialog accepted
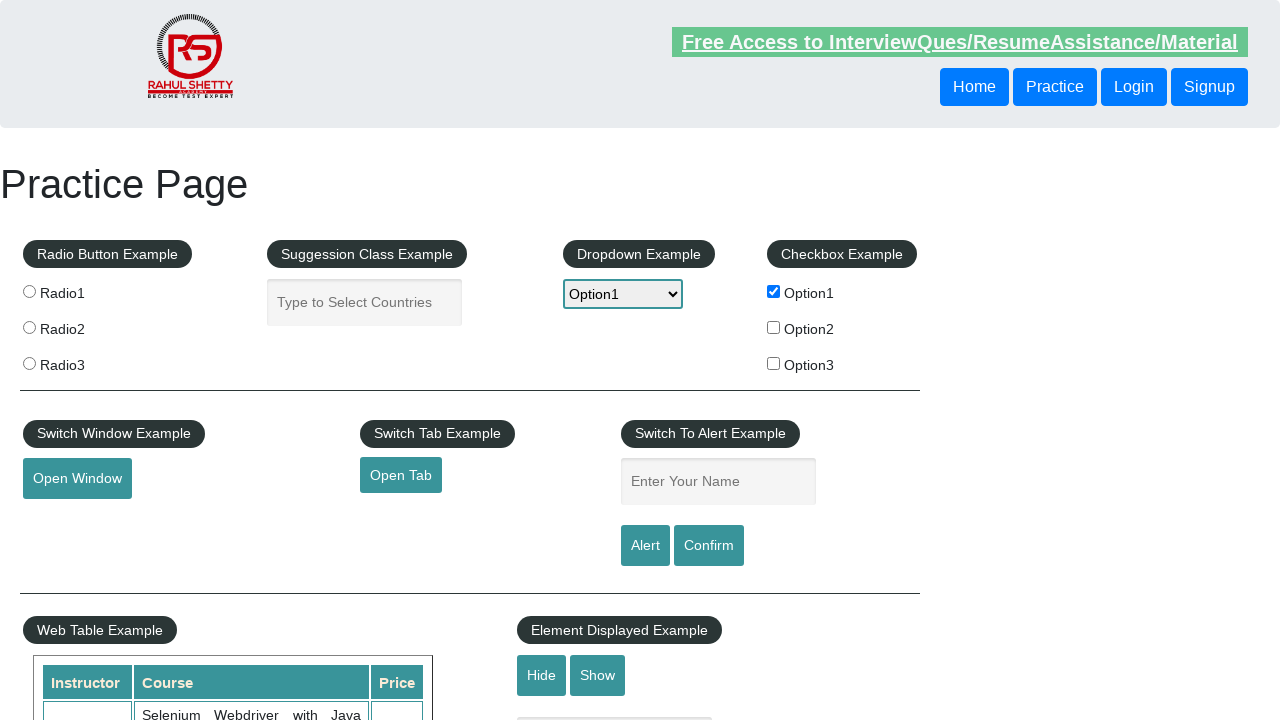

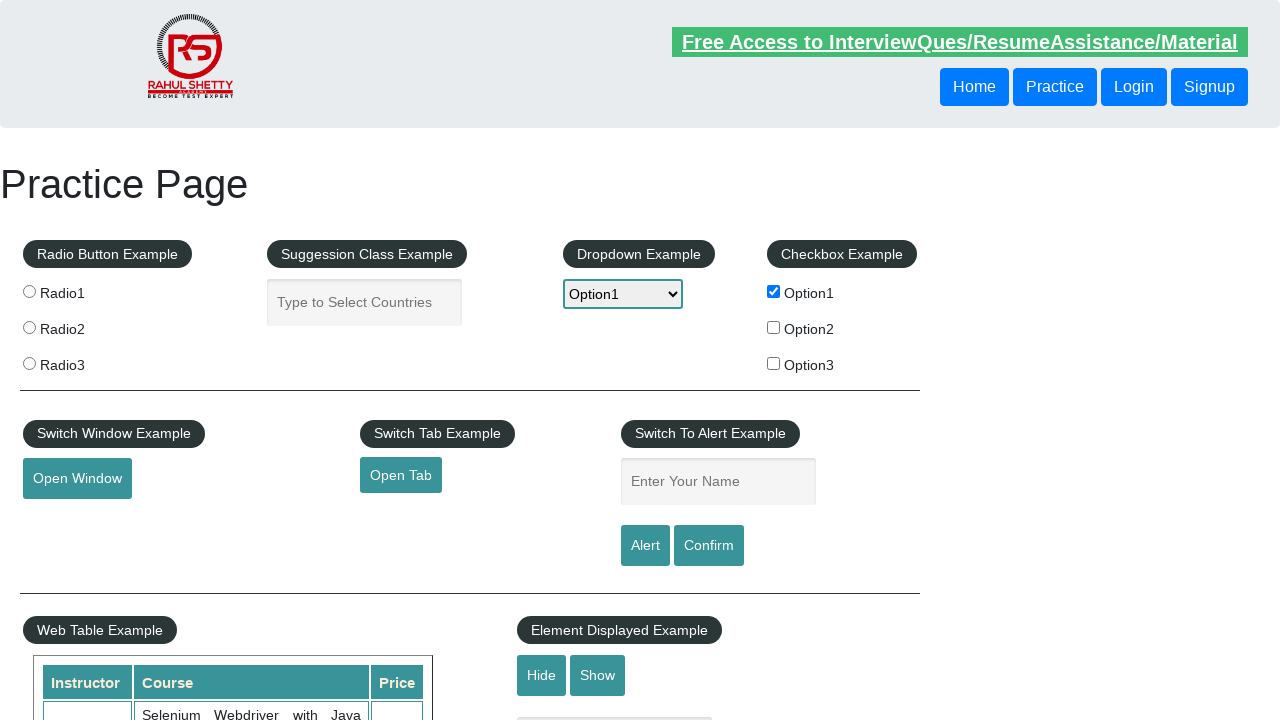